Tests that a specific link with partial text "itt olvashat" exists on the course page and verifies its href contains the expected path

Starting URL: https://www.training360.com/tesztautomatizalas-selenium-webdriverrel-pythonban-tanfolyam-swd-python

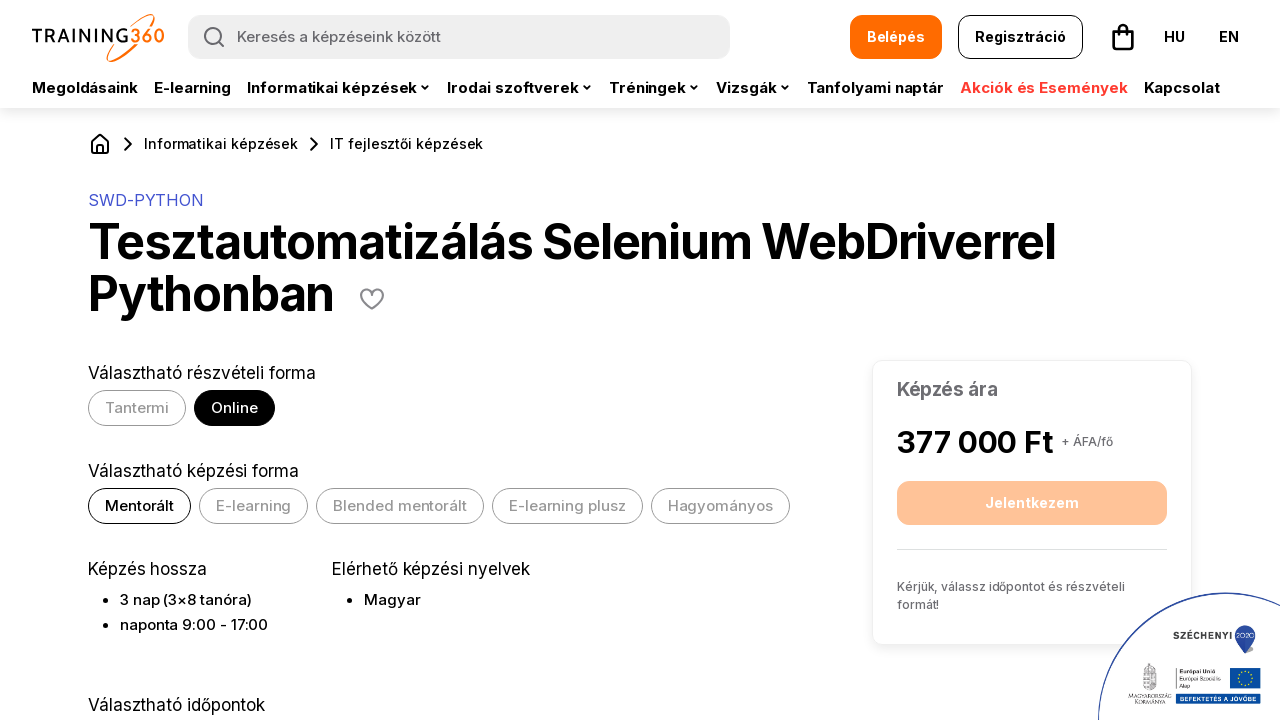

Located the link element with text 'itt olvashat'
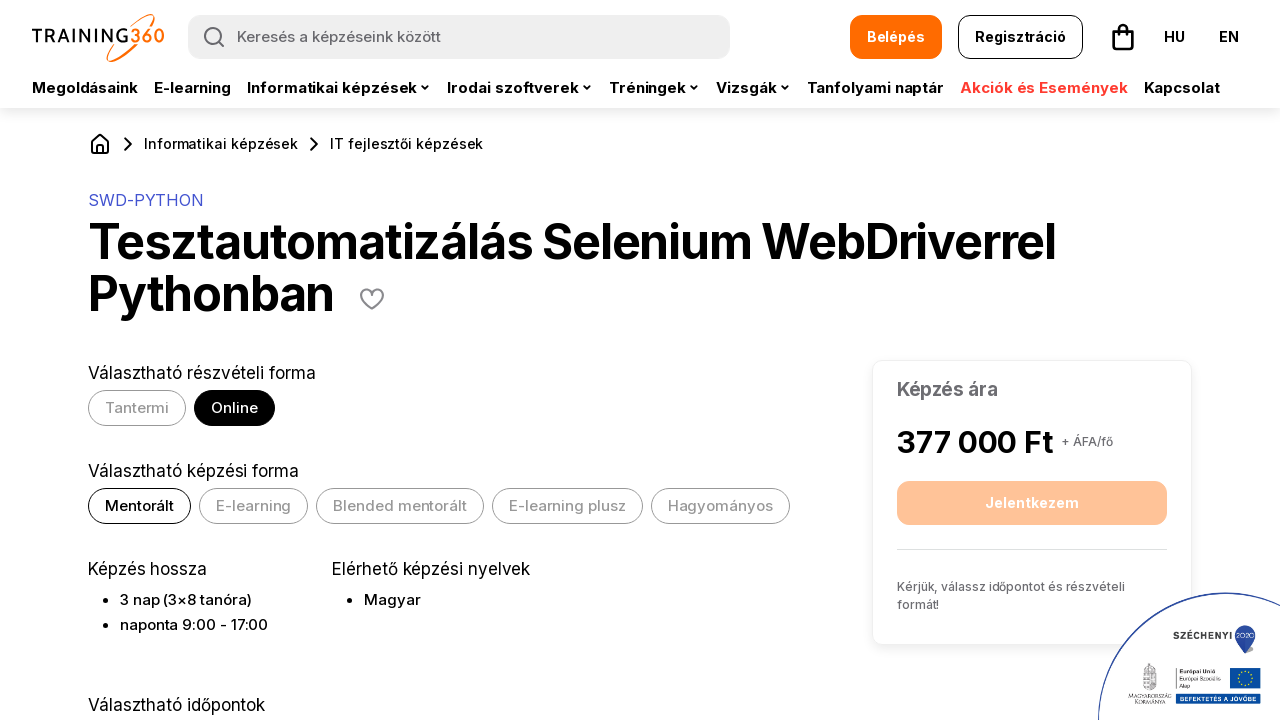

Waited for the 'itt olvashat' link to be present on the page
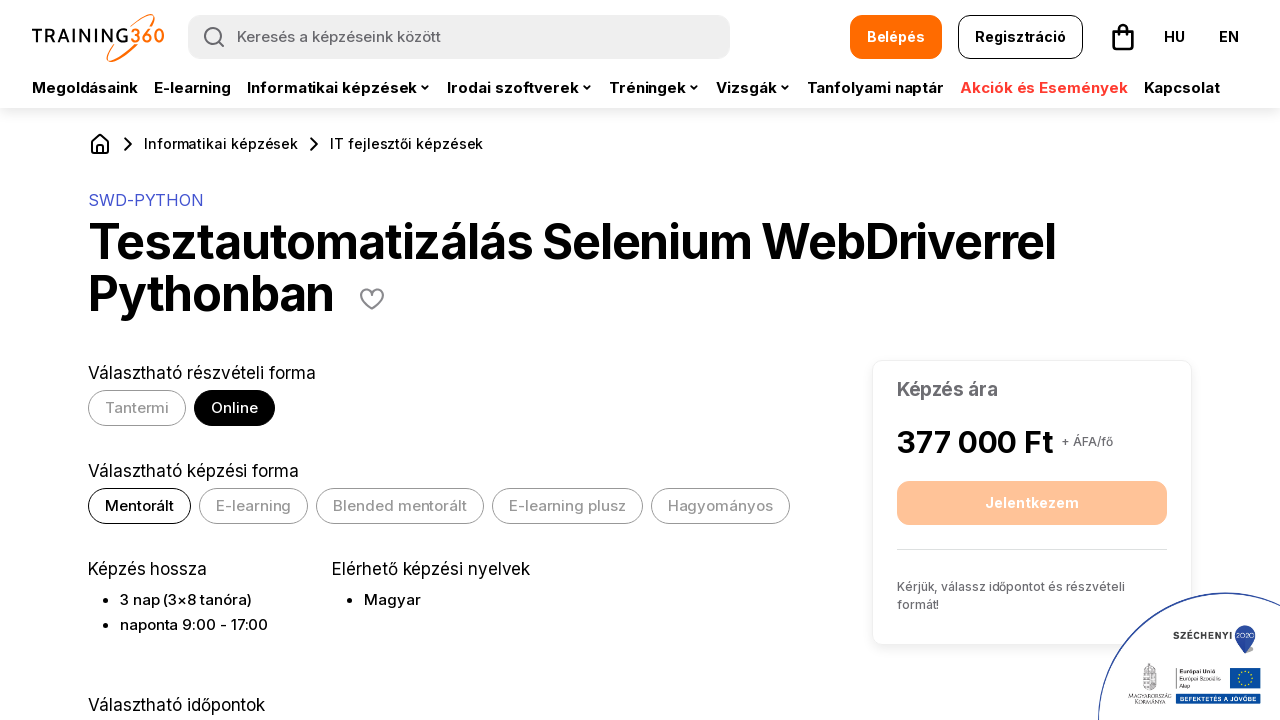

Retrieved href attribute from the link element
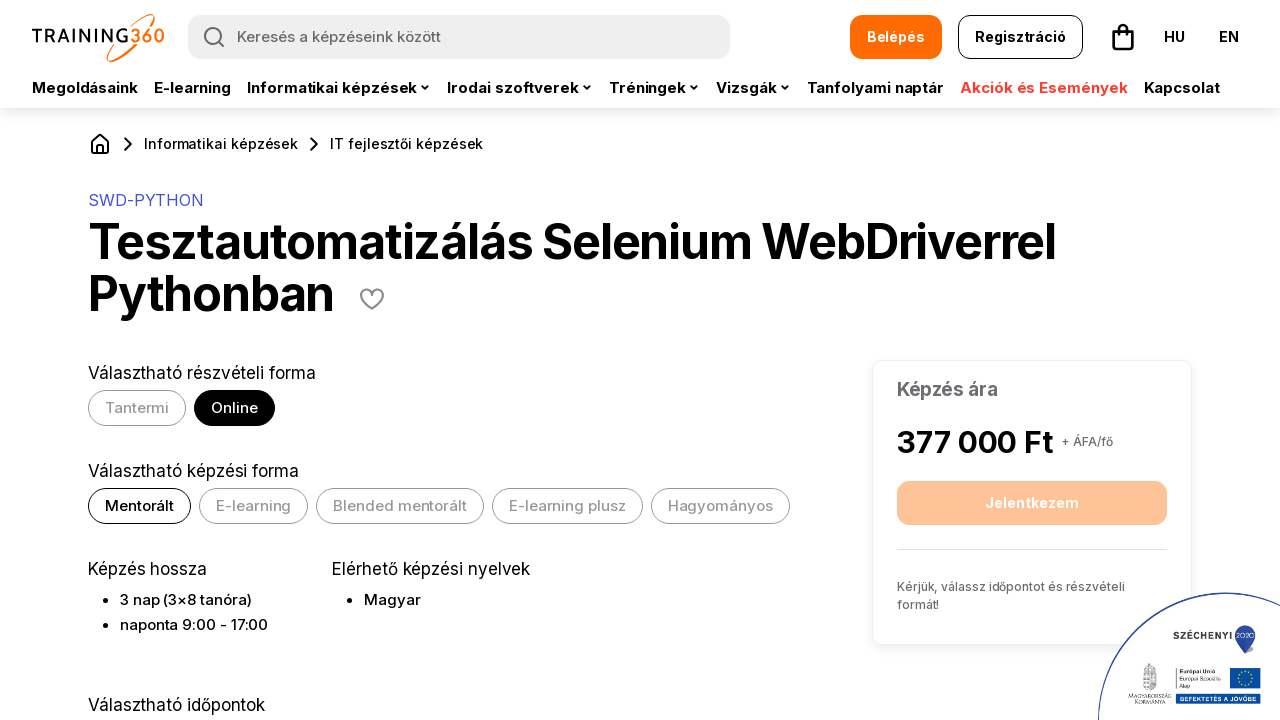

Verified that href contains '/egyedi-oktatasi-szolgaltatasok'
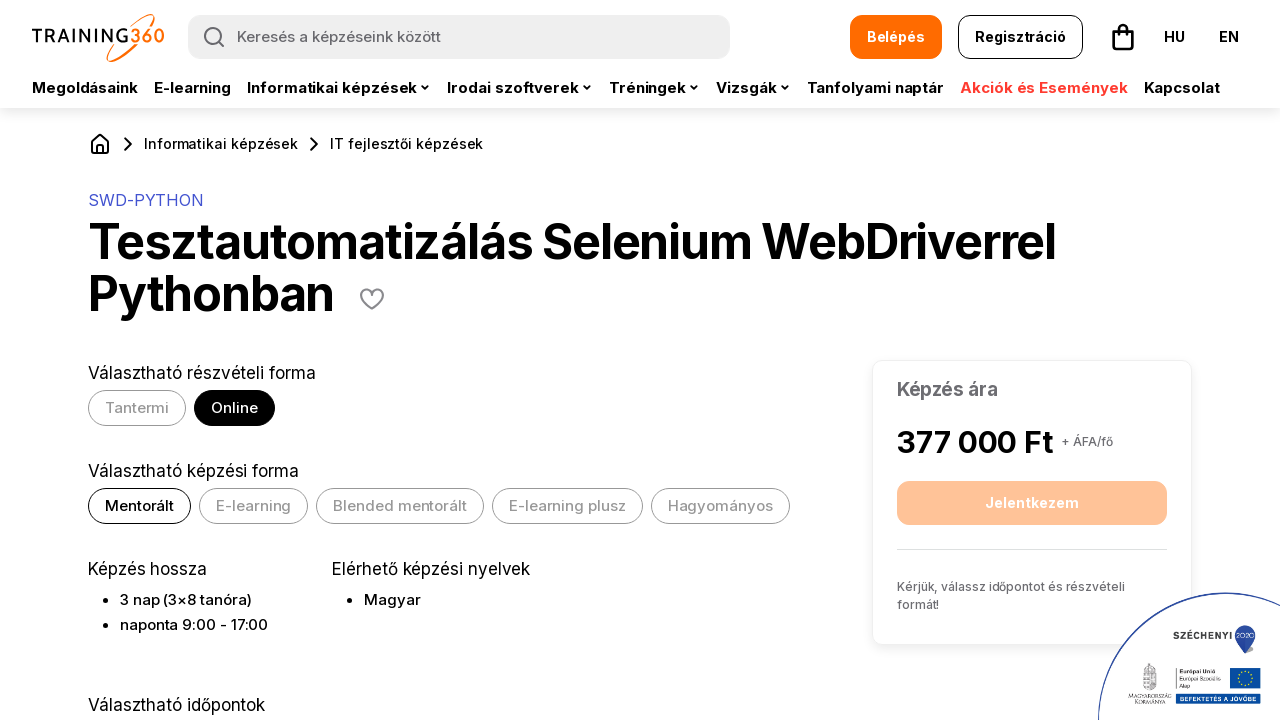

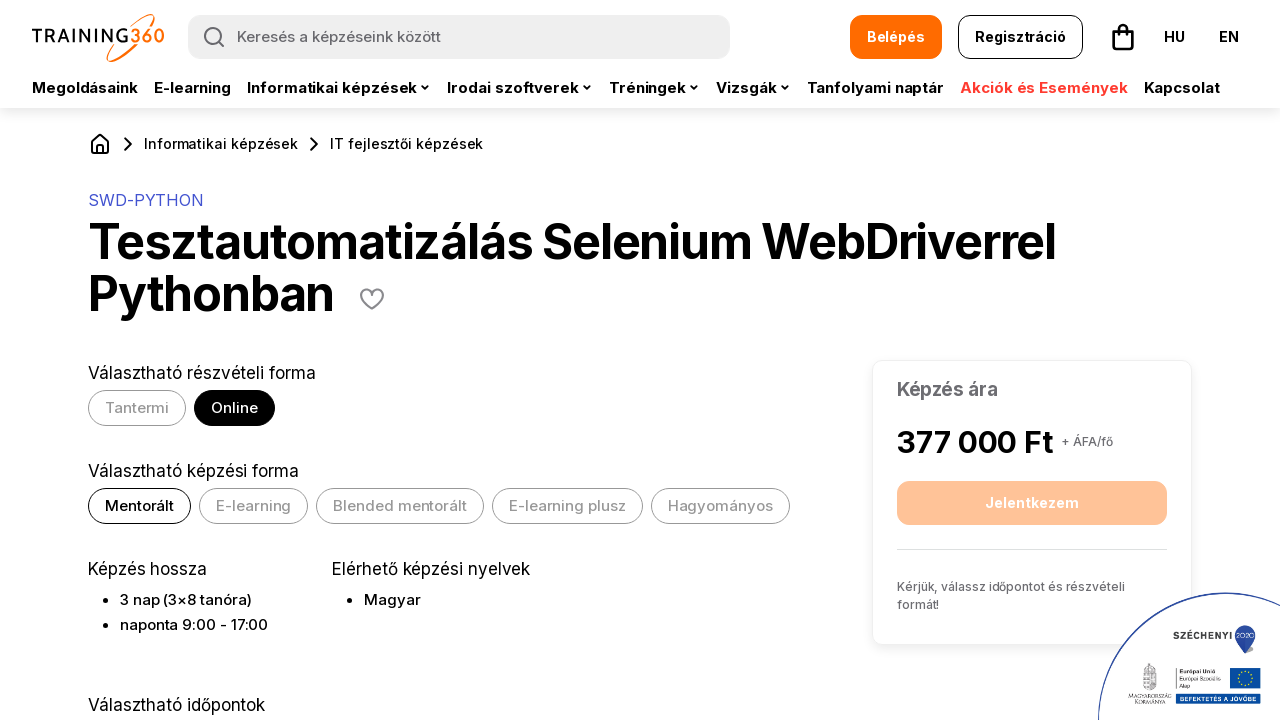